Tests various UI elements on a practice page including radio buttons, autocomplete input, dropdown selection, checkboxes, table interactions, opening new windows/tabs, and handling a confirmation dialog.

Starting URL: https://rahulshettyacademy.com/AutomationPractice/

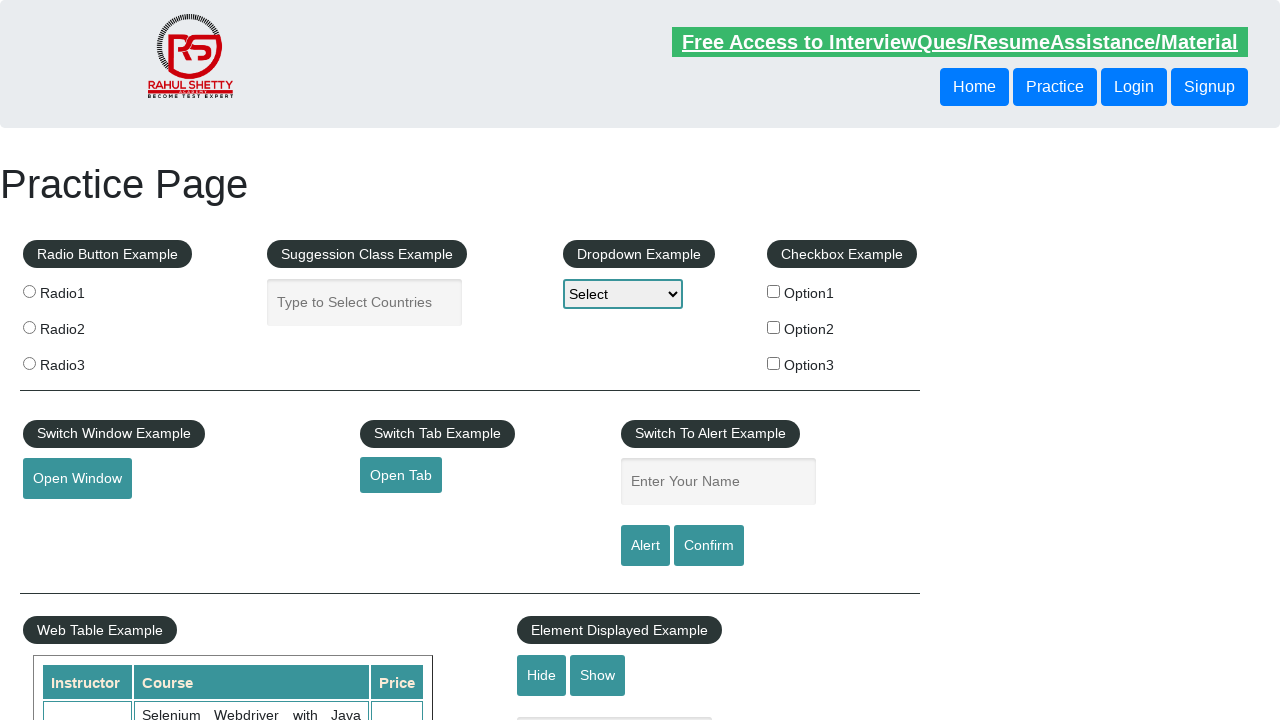

Clicked the third radio button at (29, 363) on (//input[@class='radioButton'])[3]
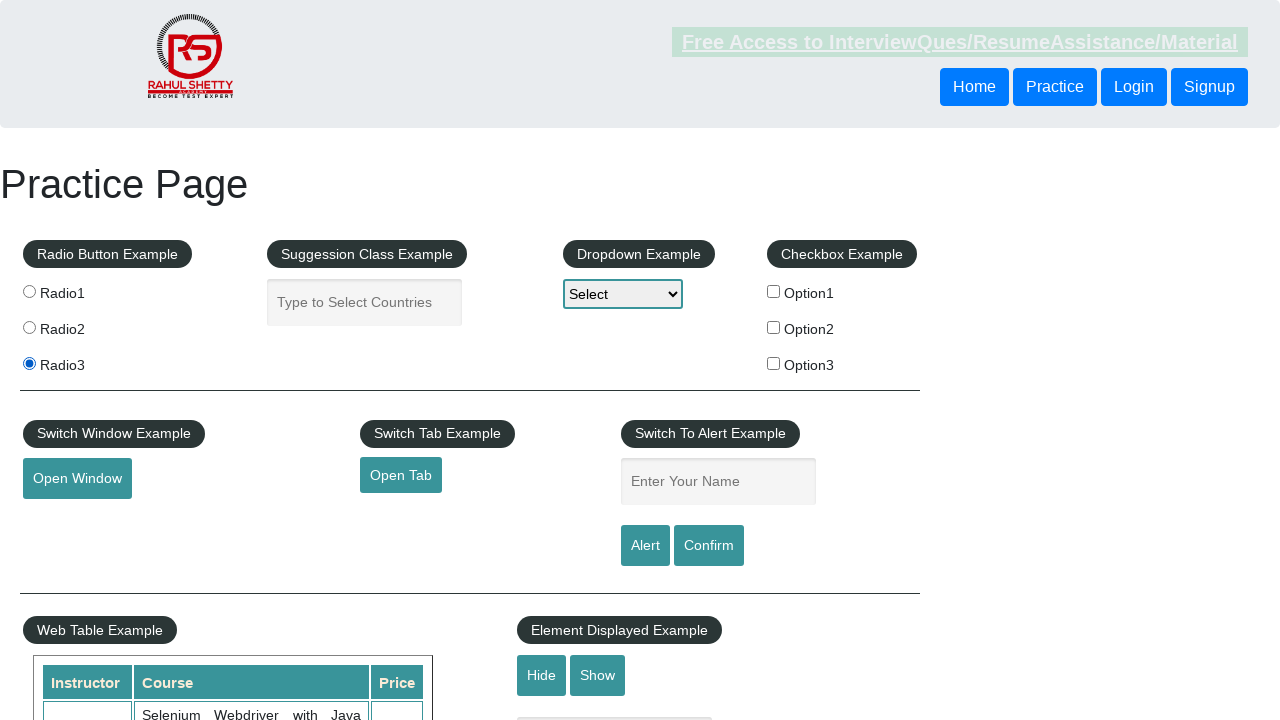

Filled autocomplete field with 'India' on xpath=//input[@id='autocomplete']
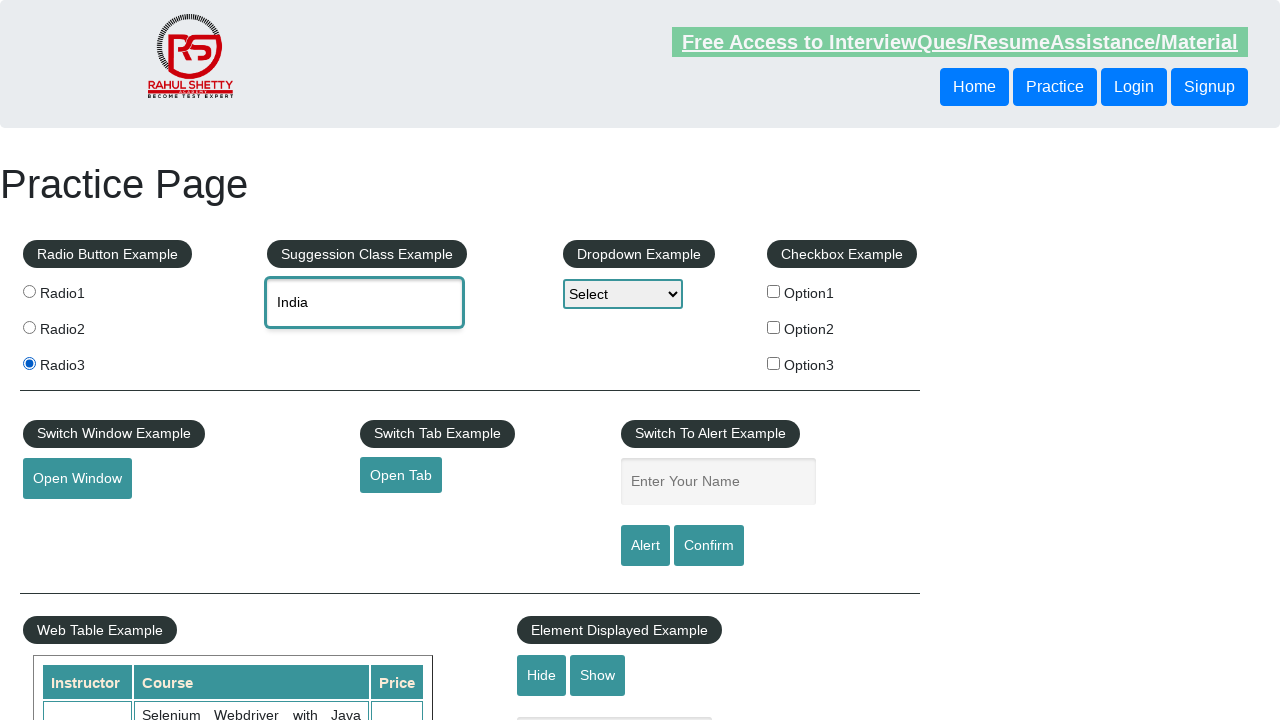

Selected 'Option2' from dropdown menu on //select[@name='dropdown-class-example']
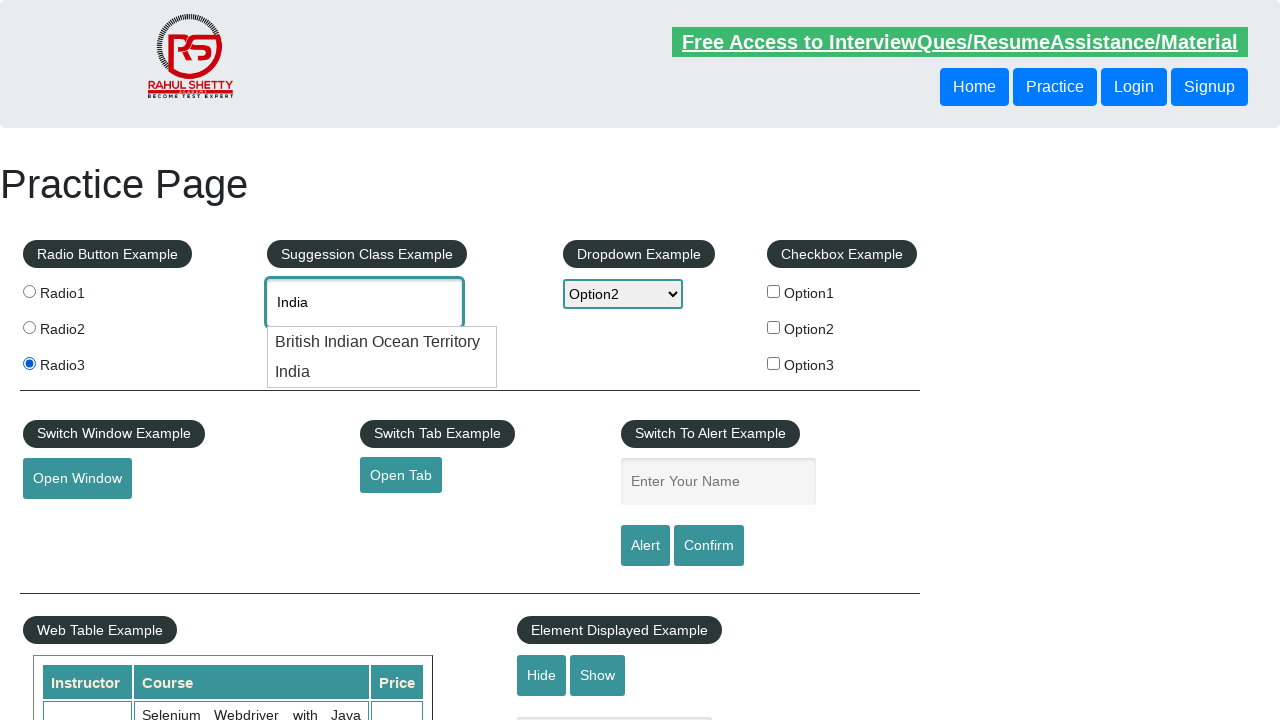

Clicked the third checkbox at (774, 363) on xpath=//input[@name='checkBoxOption3']
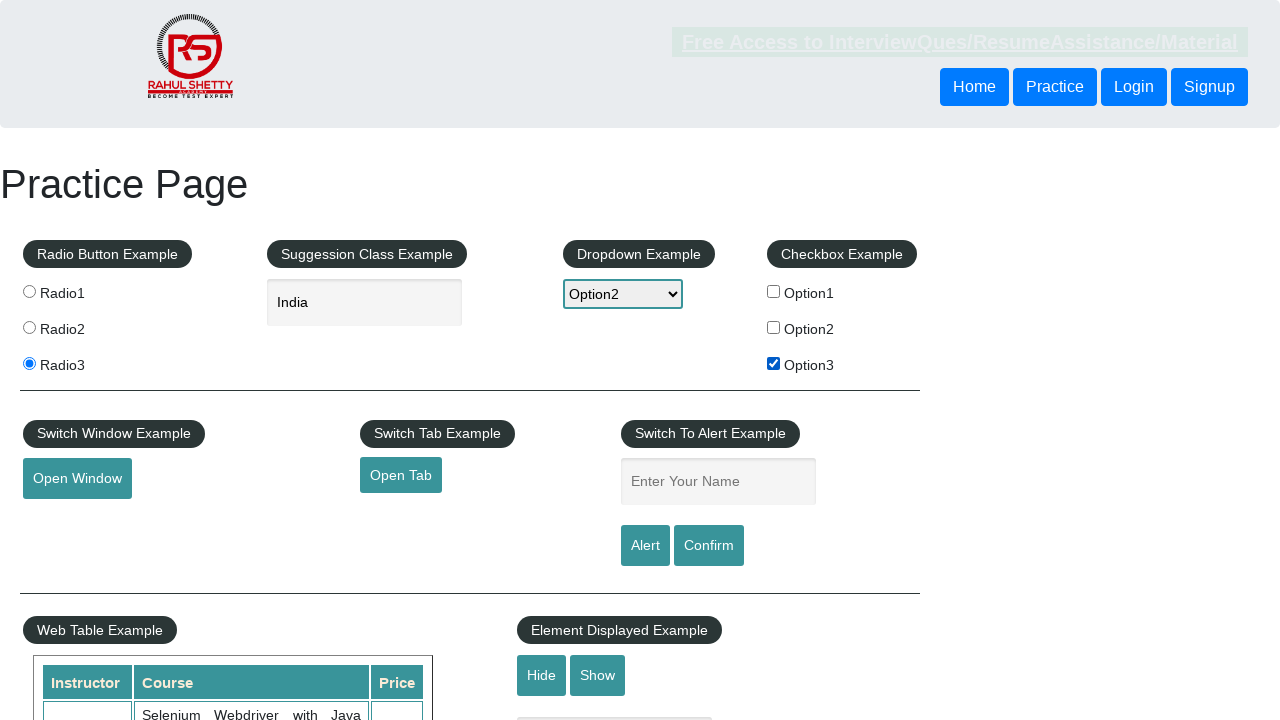

Table with courses loaded
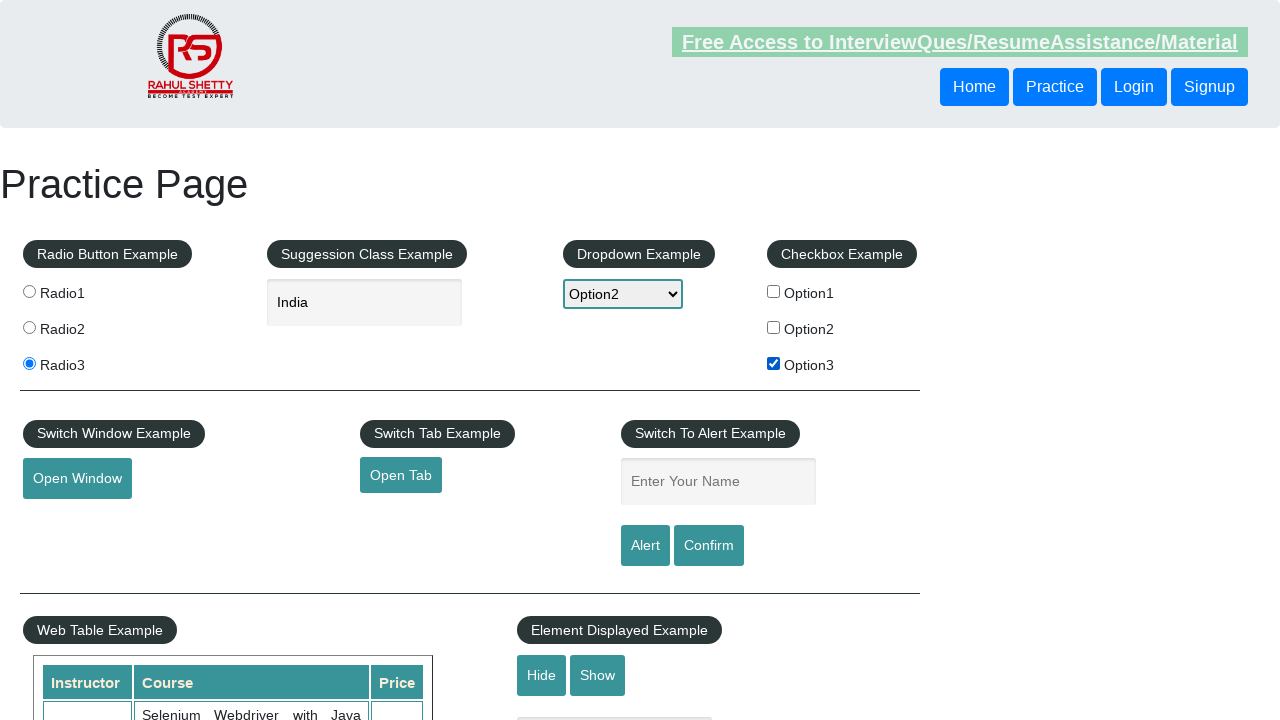

Fixed header table loaded
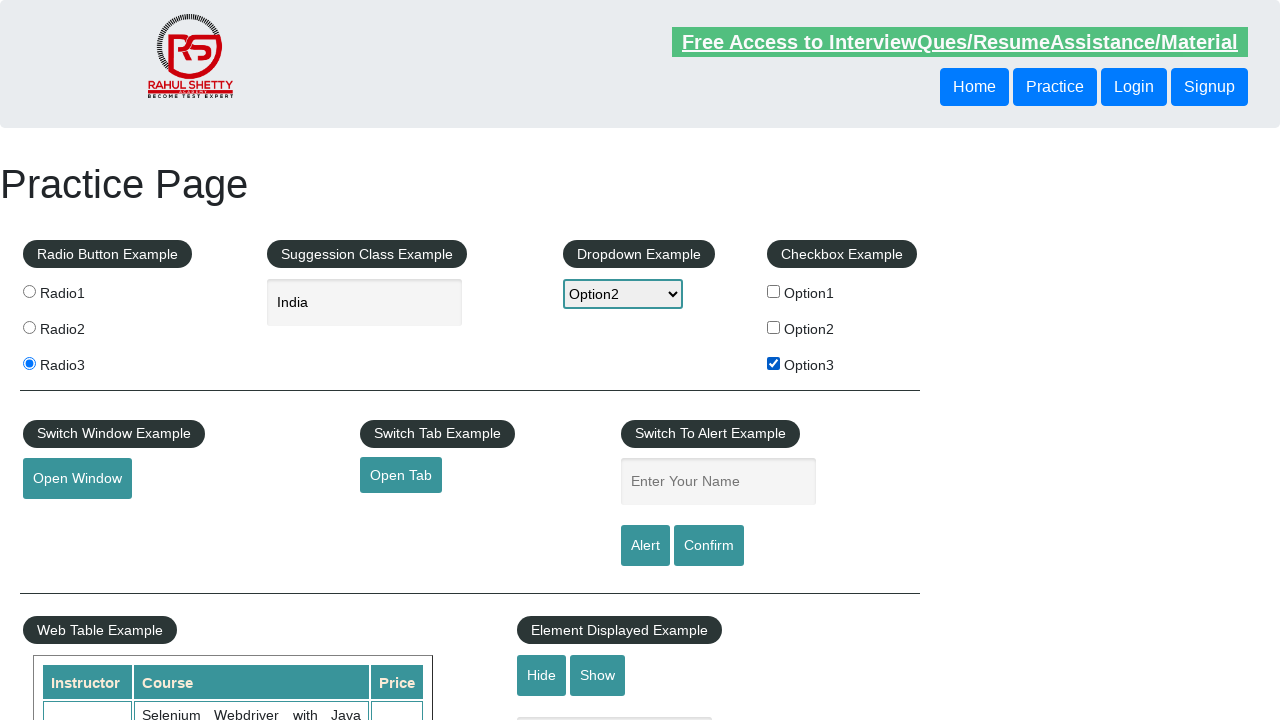

Clicked button to open new window at (77, 479) on #openwindow
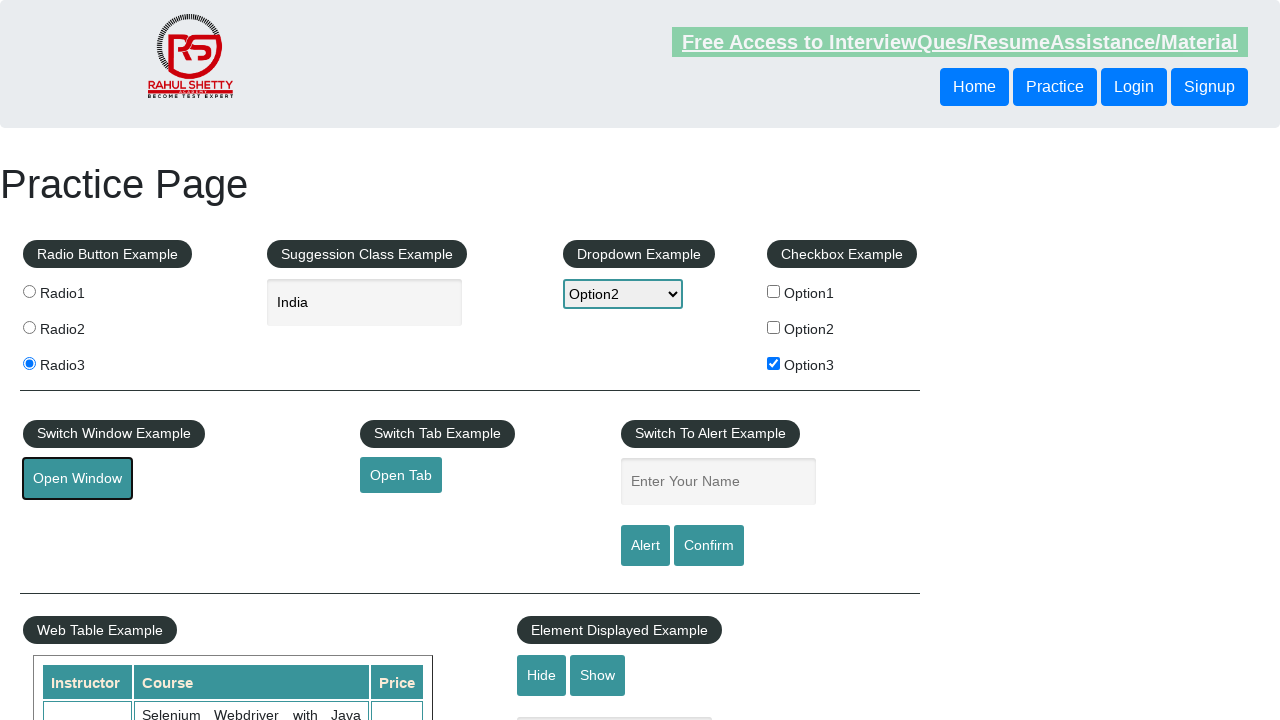

New window loaded
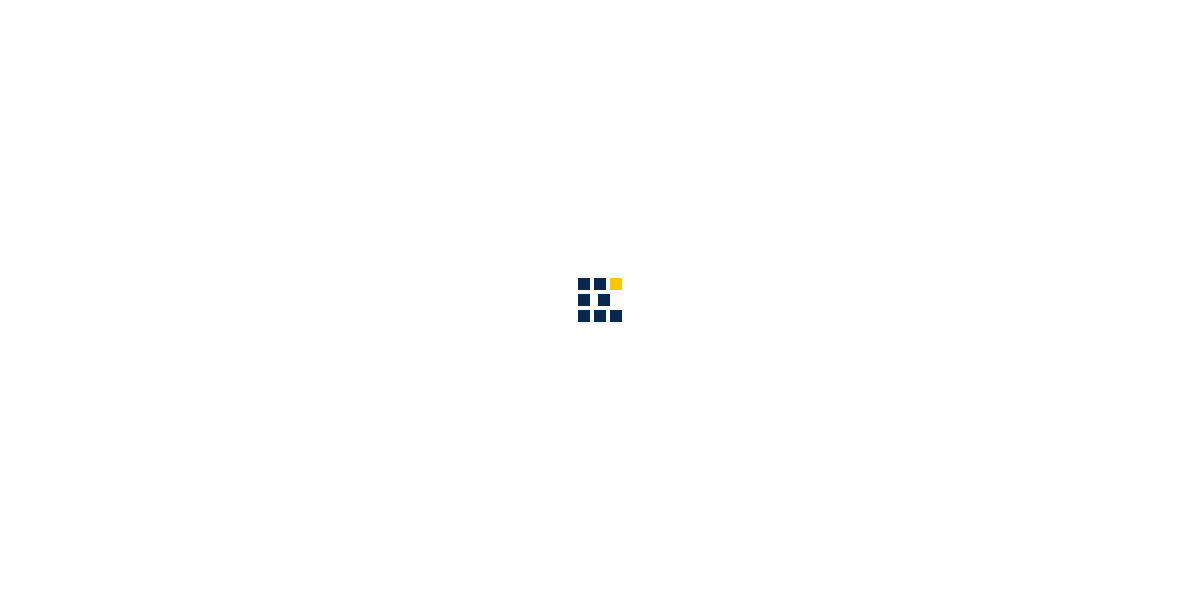

Closed new window
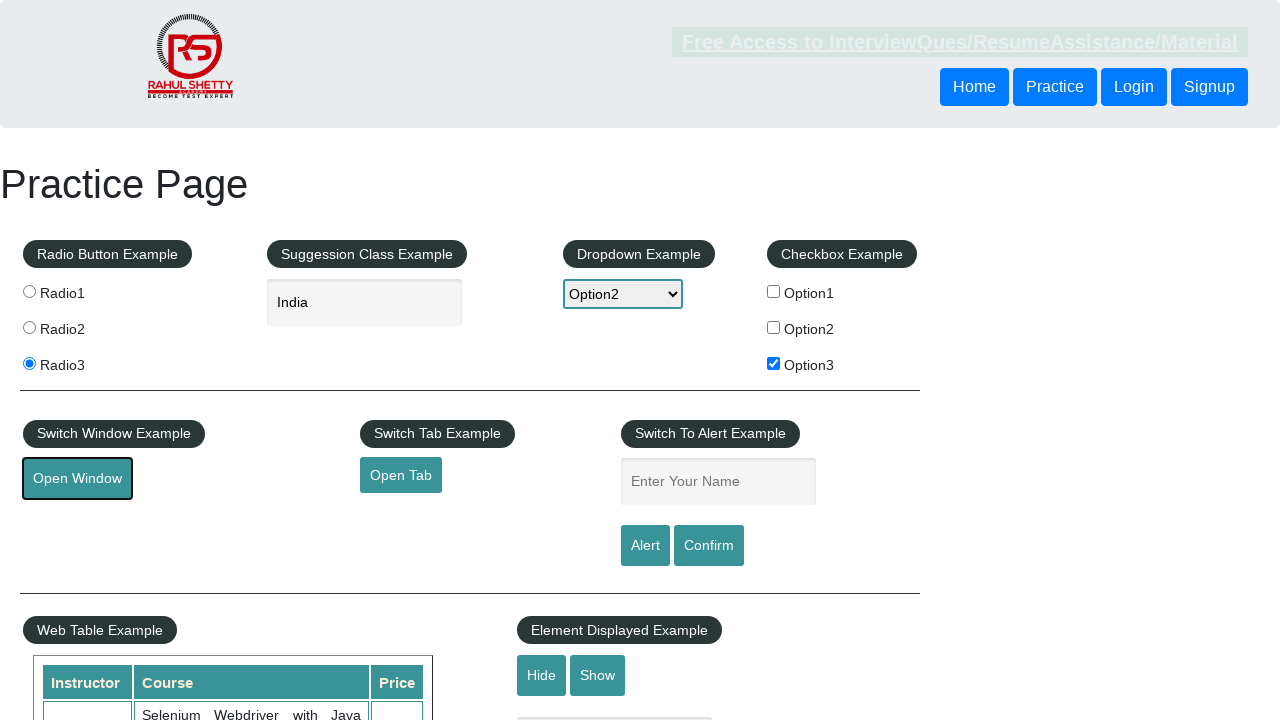

Clicked link to open new page at (401, 475) on xpath=//a[@class="btn-style class1 class2"]
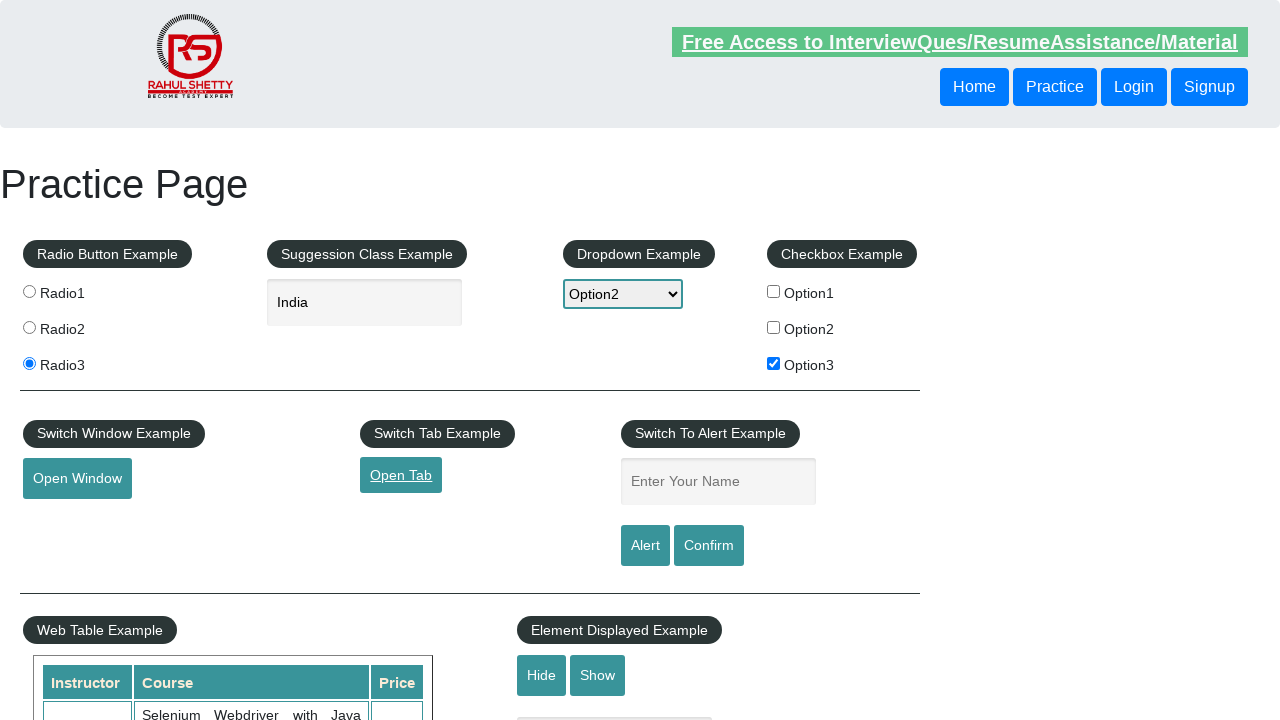

Second new page loaded
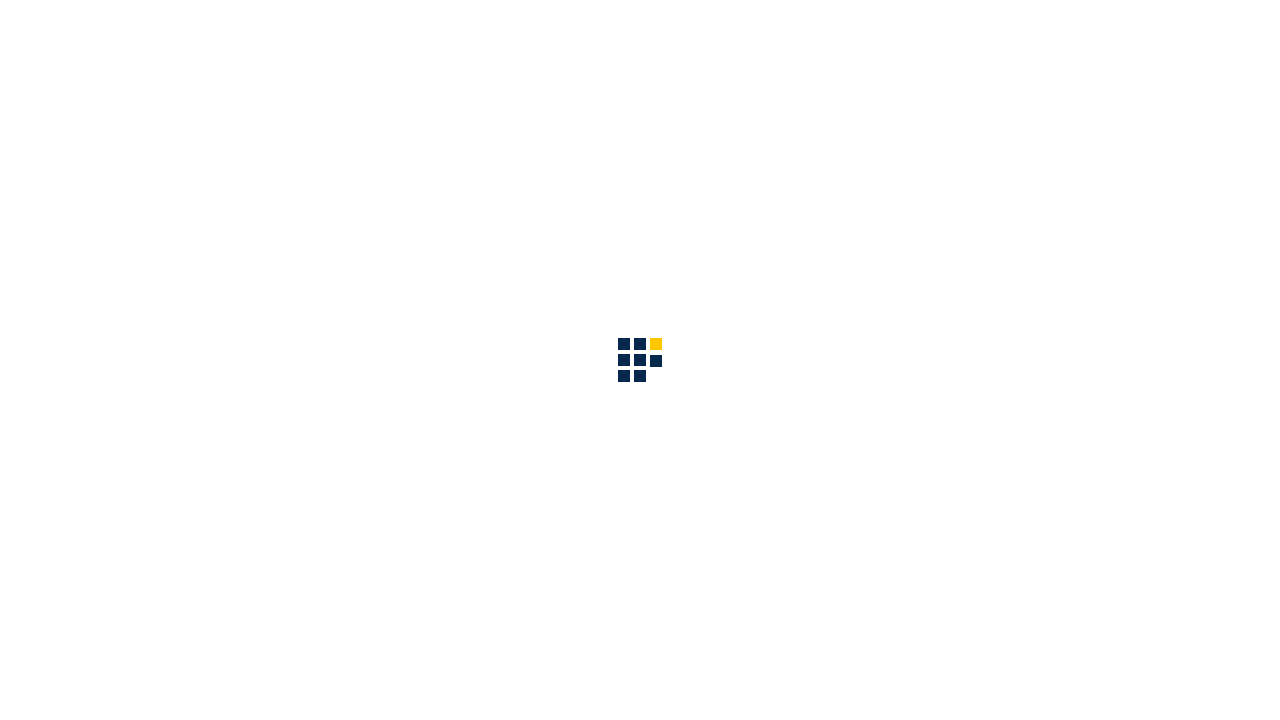

Closed second new page
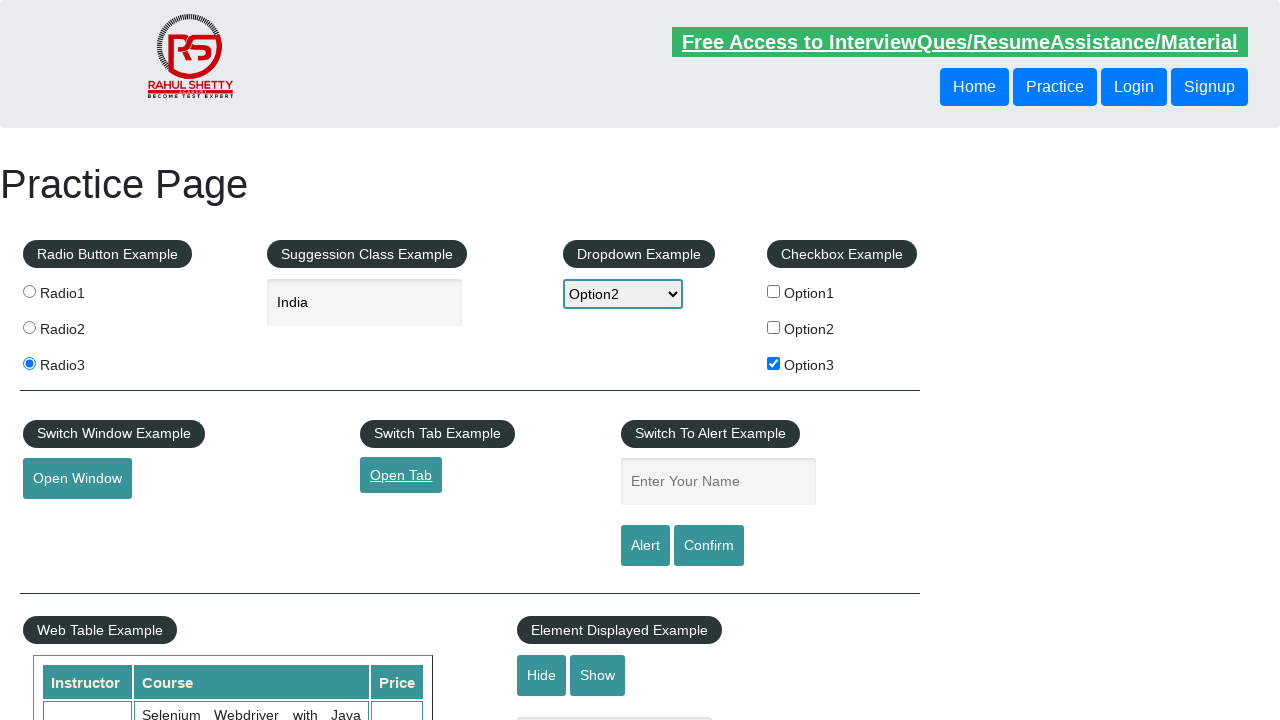

Filled name field with 'praveen' on xpath=//input[@name="enter-name"]
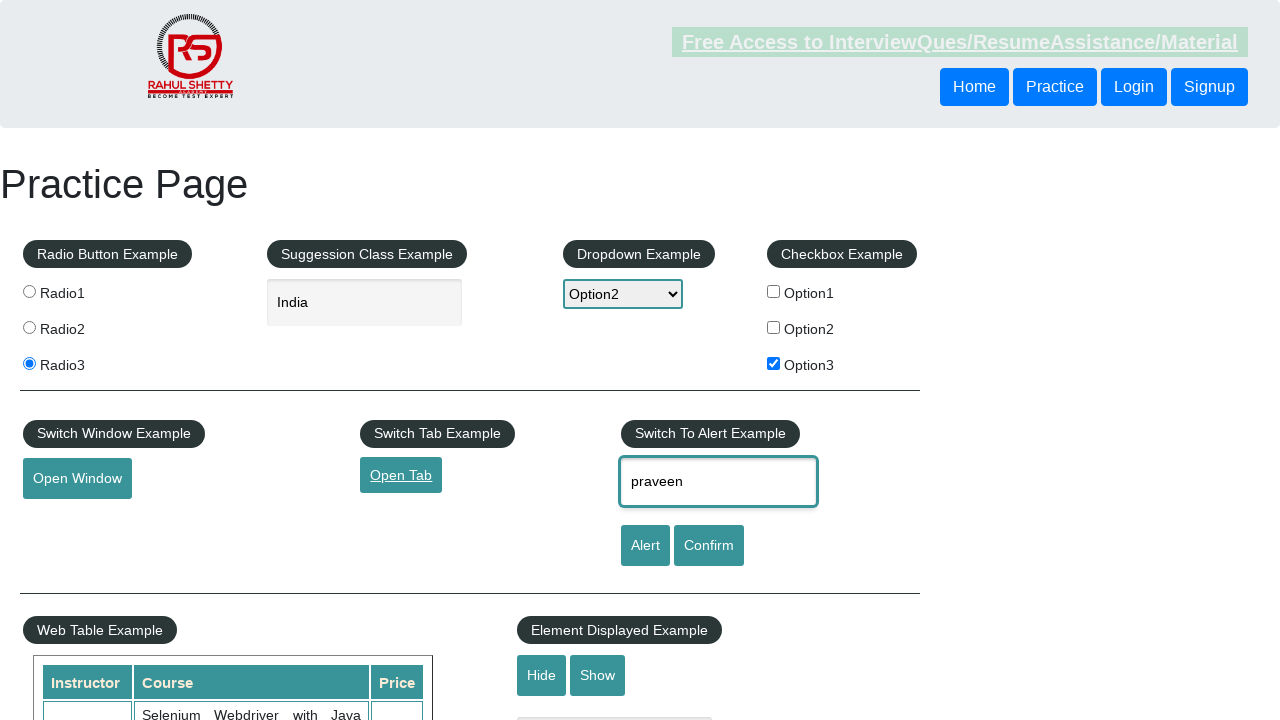

Clicked confirm button to trigger dialog at (709, 546) on #confirmbtn
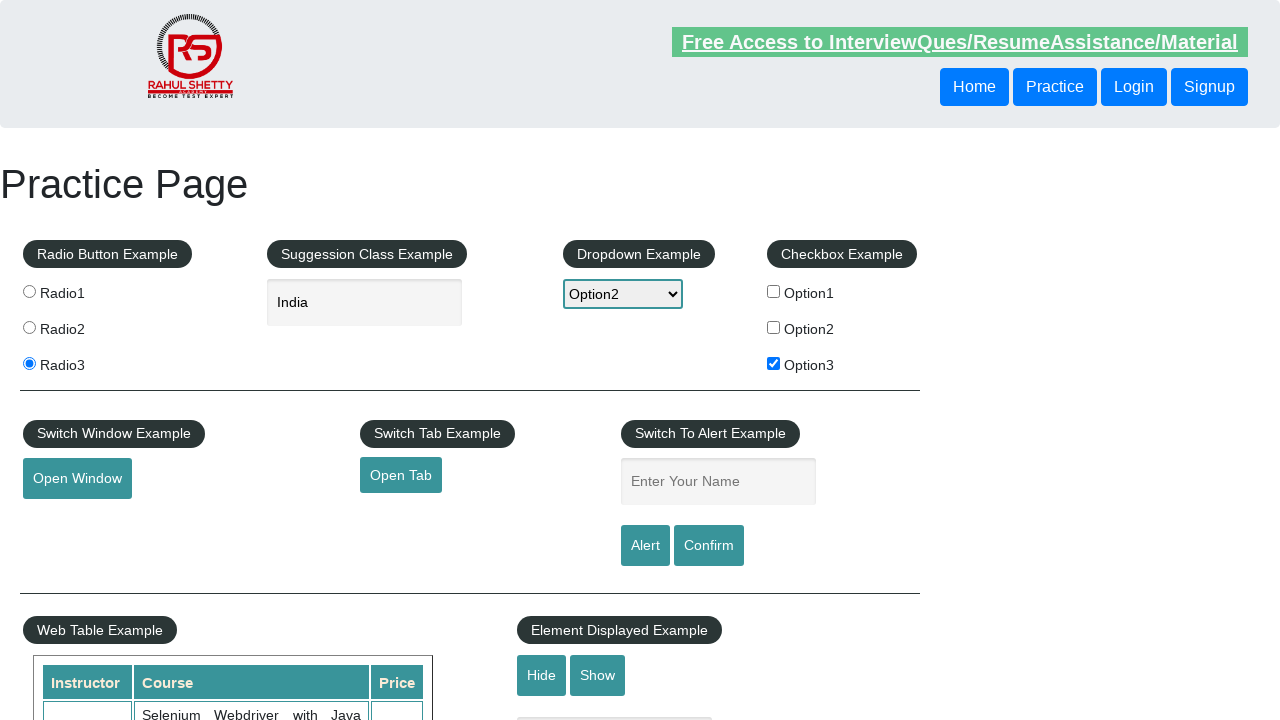

Dialog accepted and confirmation completed
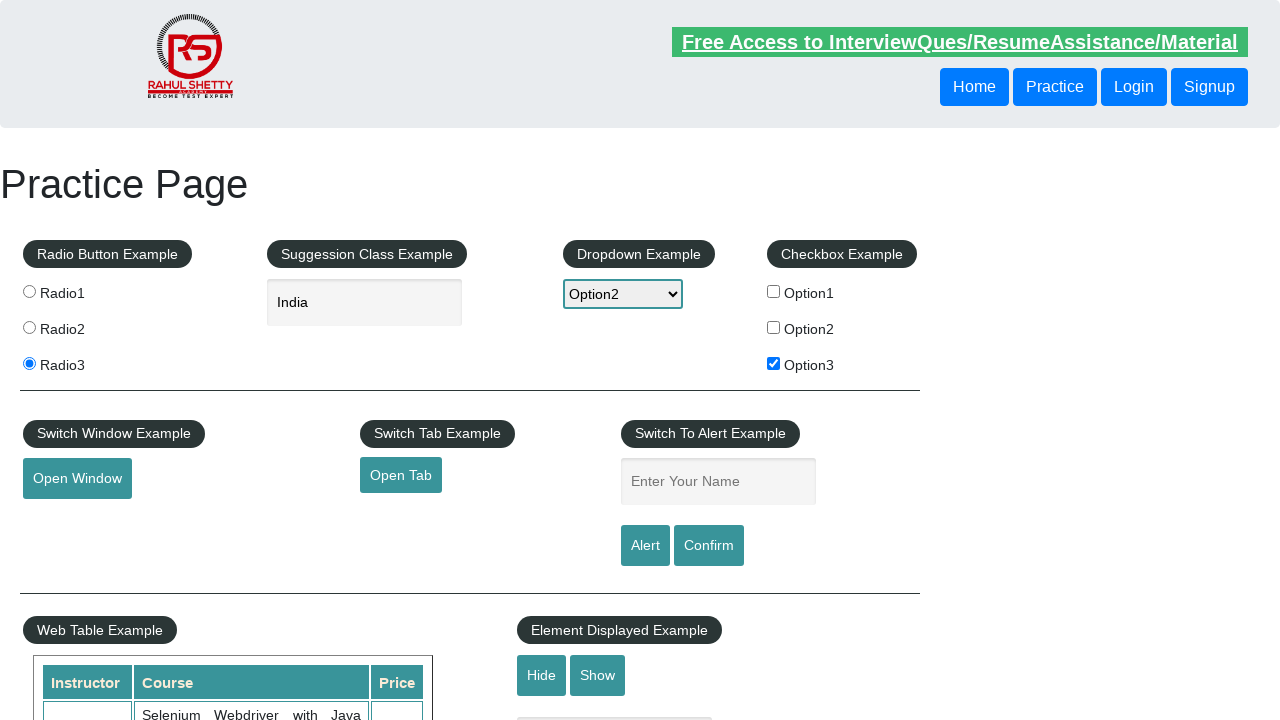

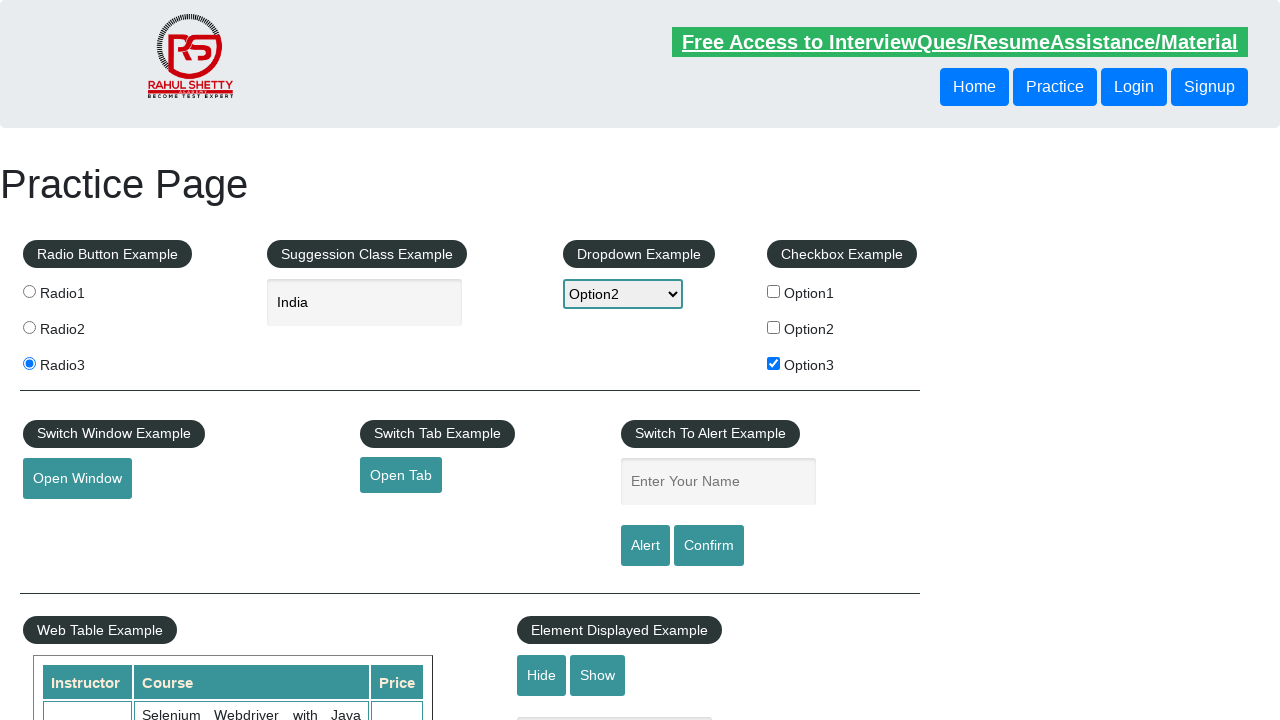